Clicks through all status code links on the page, navigating back after each click

Starting URL: http://the-internet.herokuapp.com/status_codes

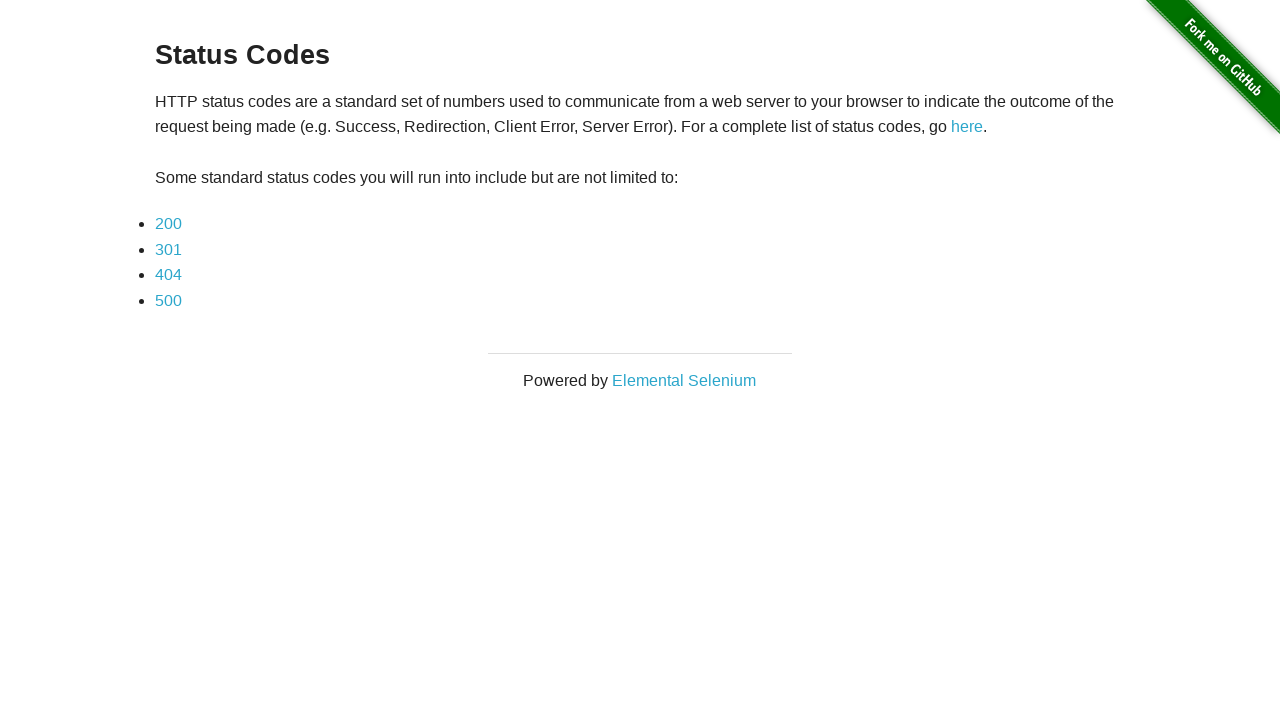

Retrieved all status code links from the page
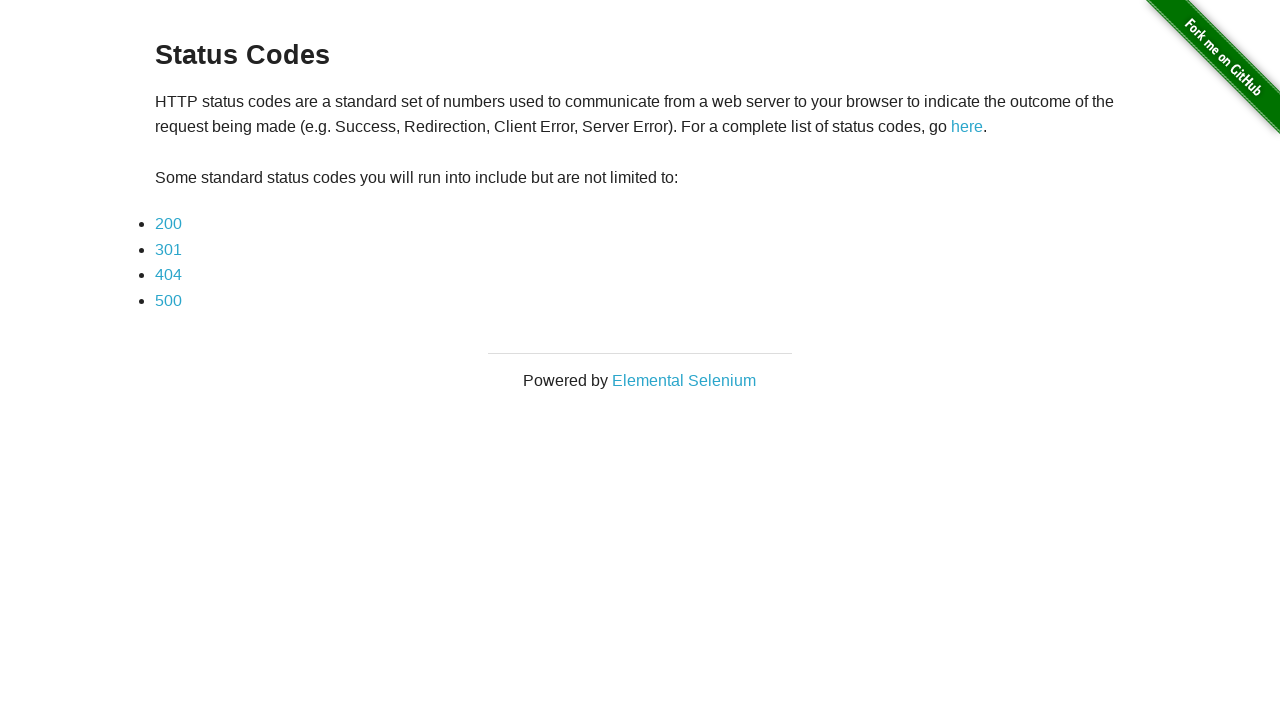

Clicked a status code link at (168, 224) on a[href*="status_code"] >> nth=0
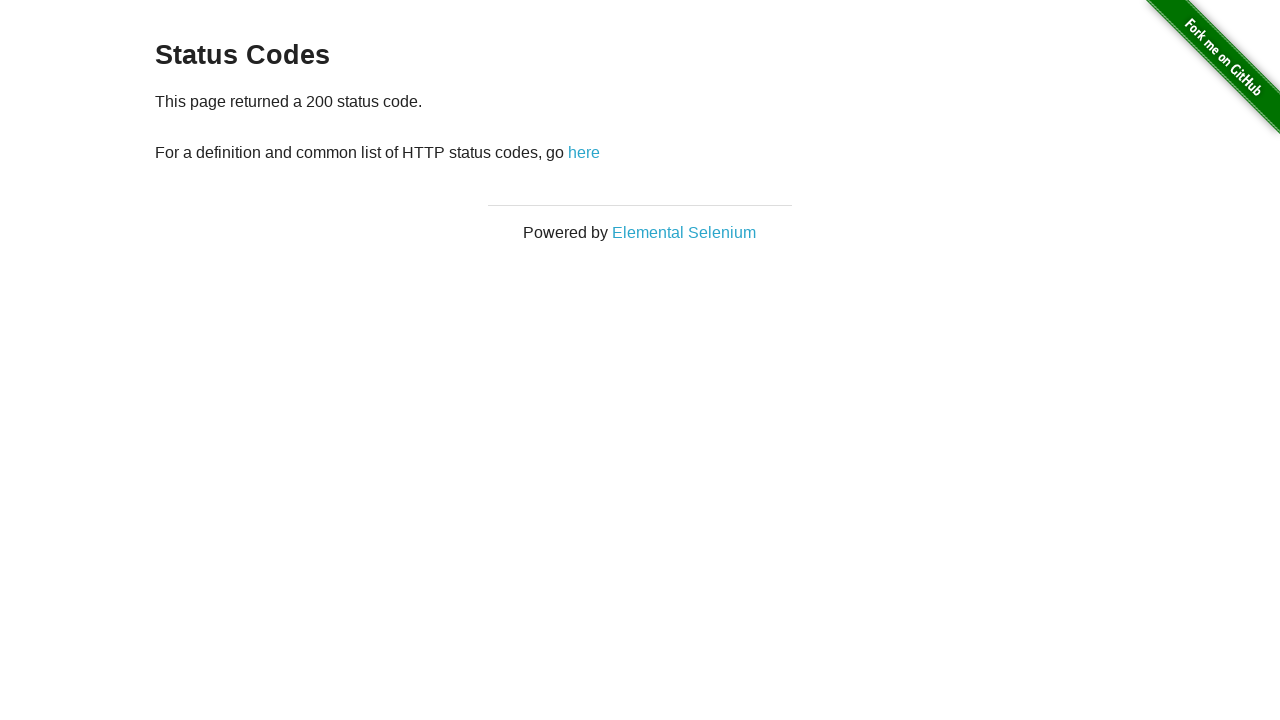

Waited for page to load after clicking status code link
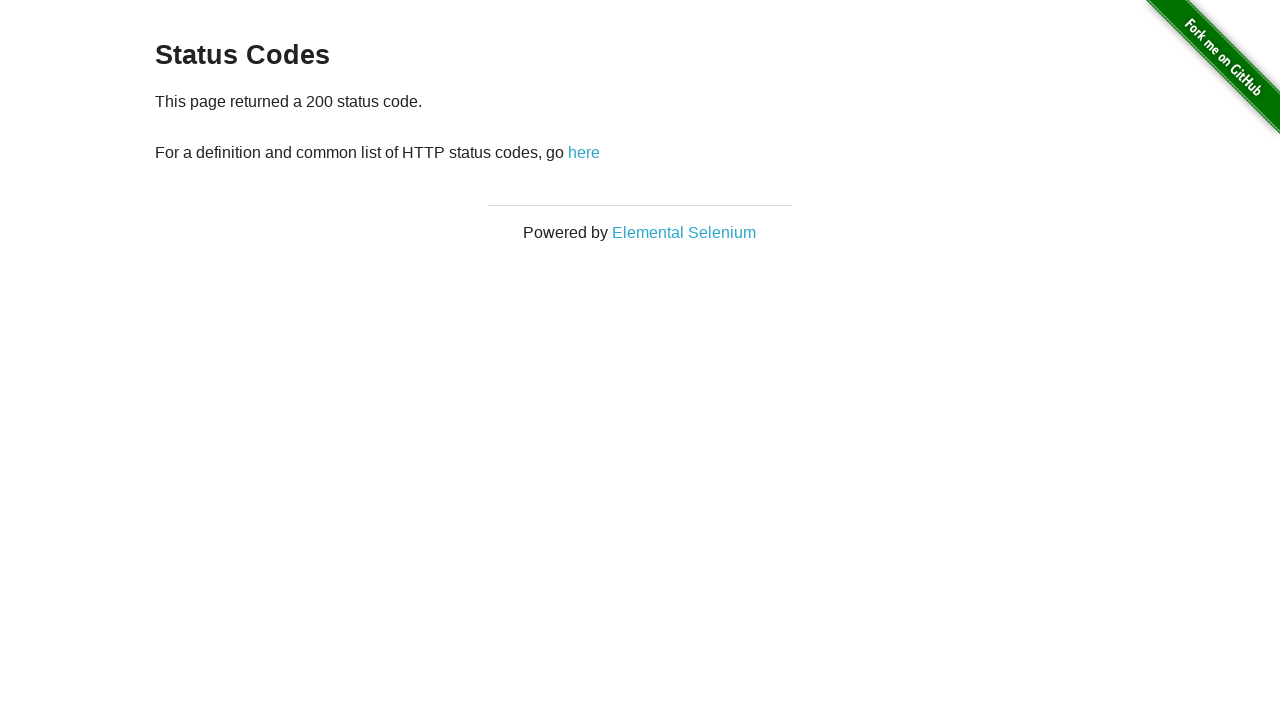

Navigated back to status codes page
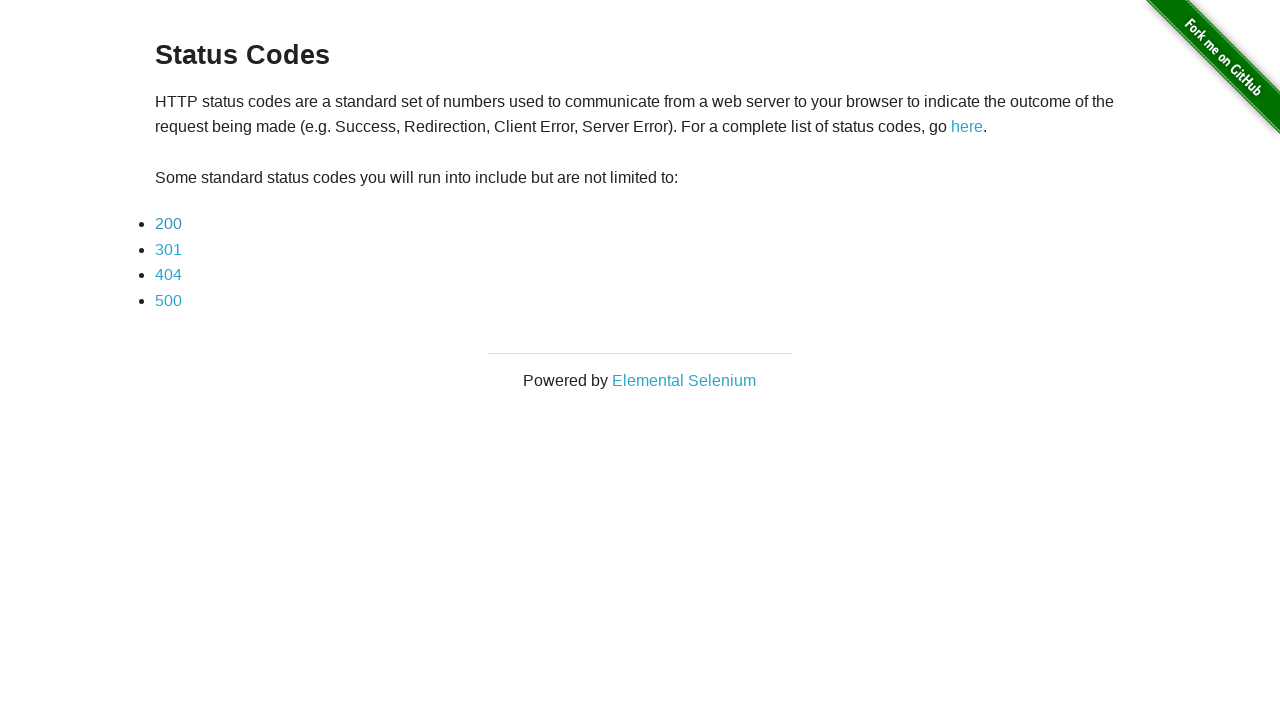

Waited for status codes page to load
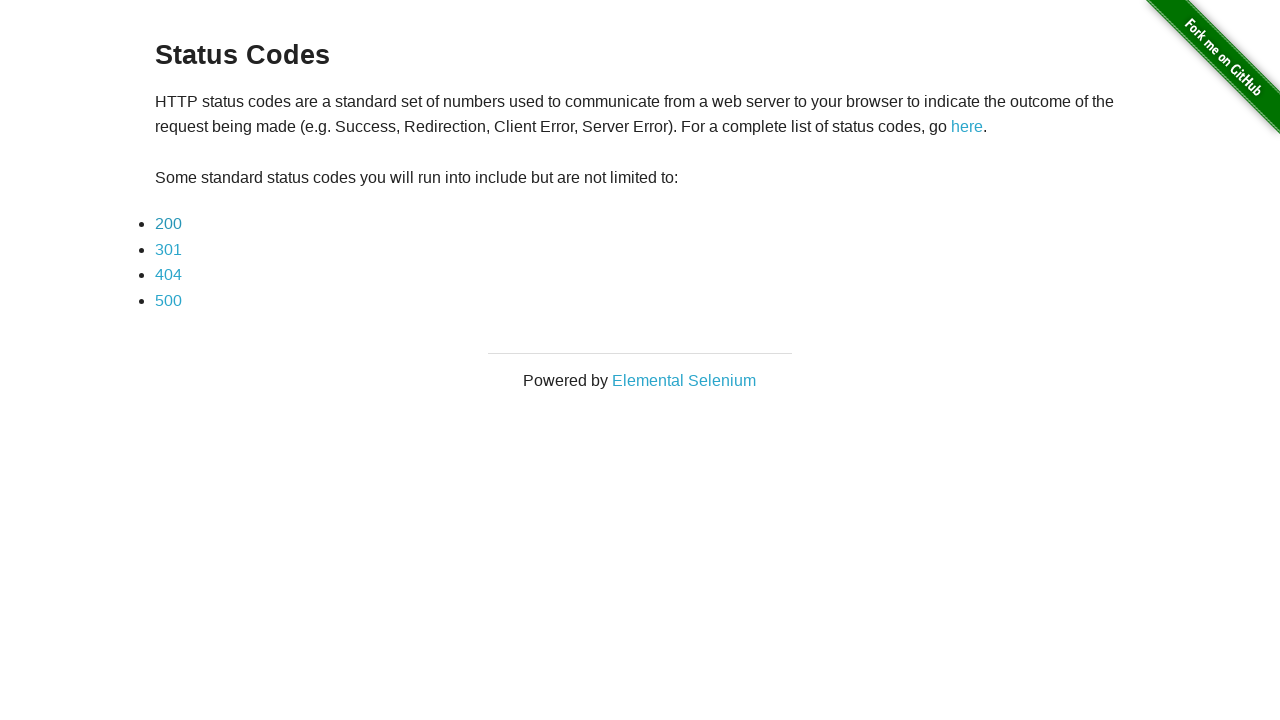

Clicked a status code link at (168, 249) on a[href*="status_code"] >> nth=1
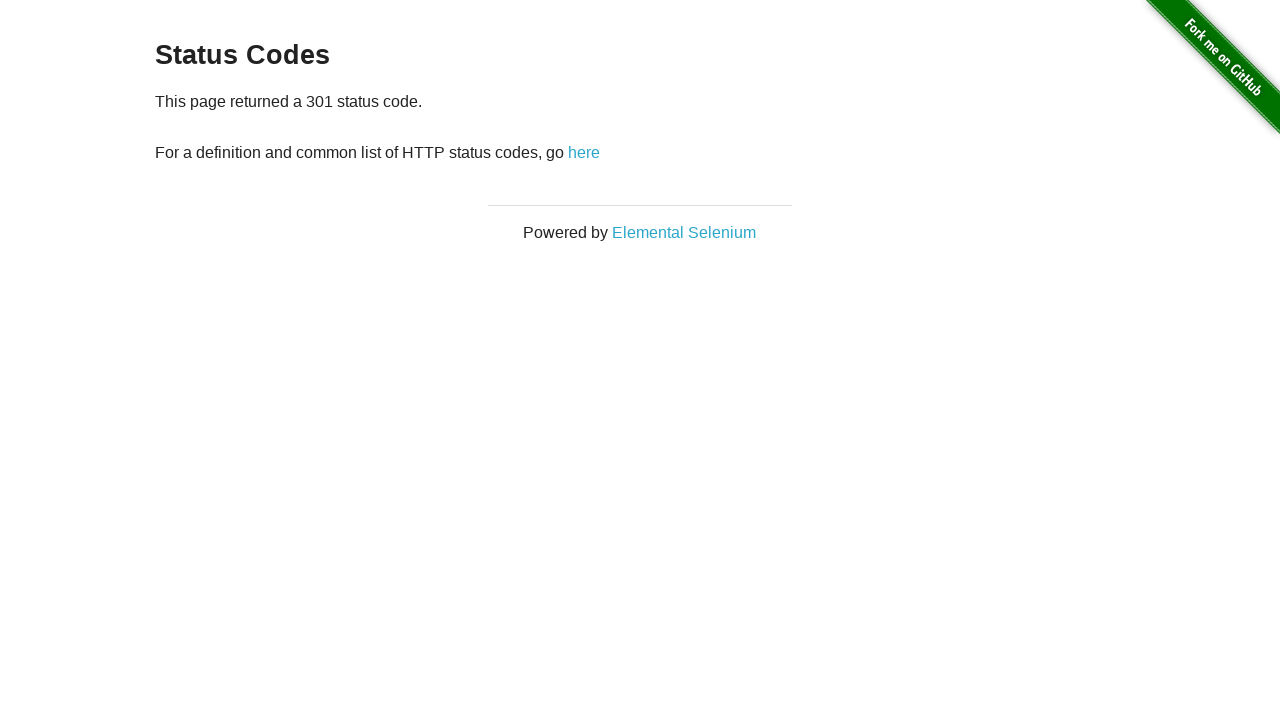

Waited for page to load after clicking status code link
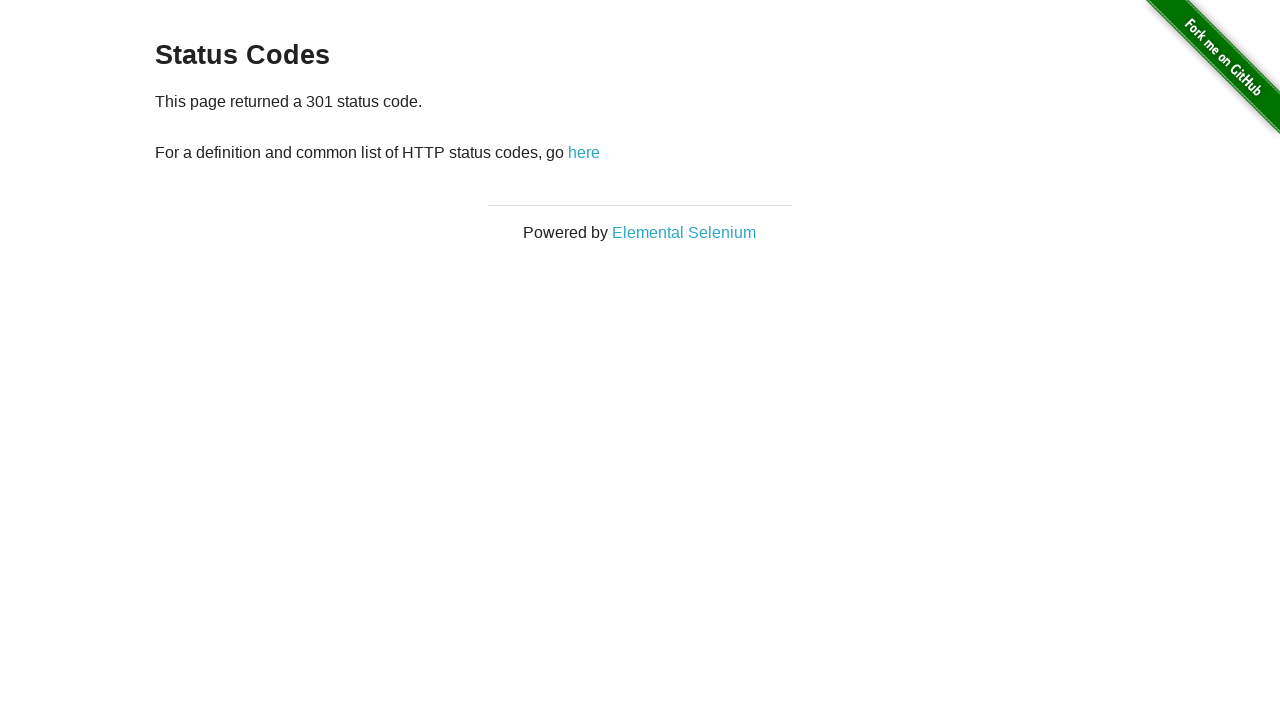

Navigated back to status codes page
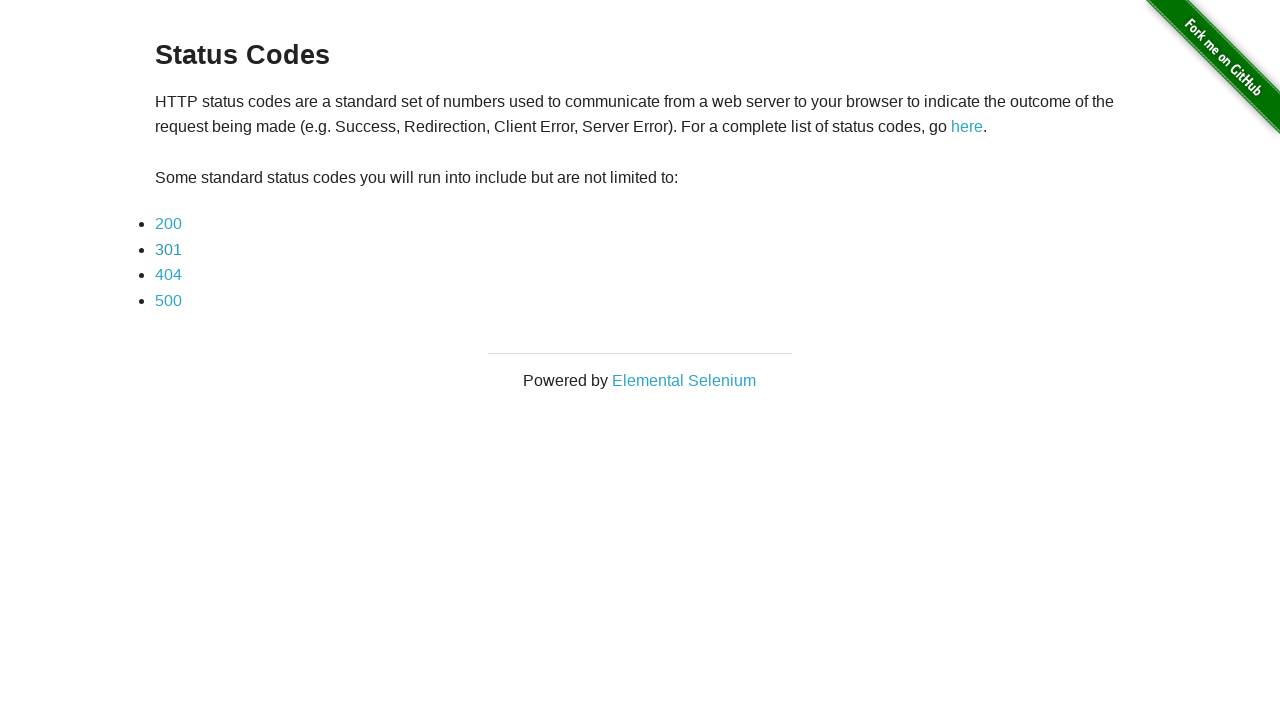

Waited for status codes page to load
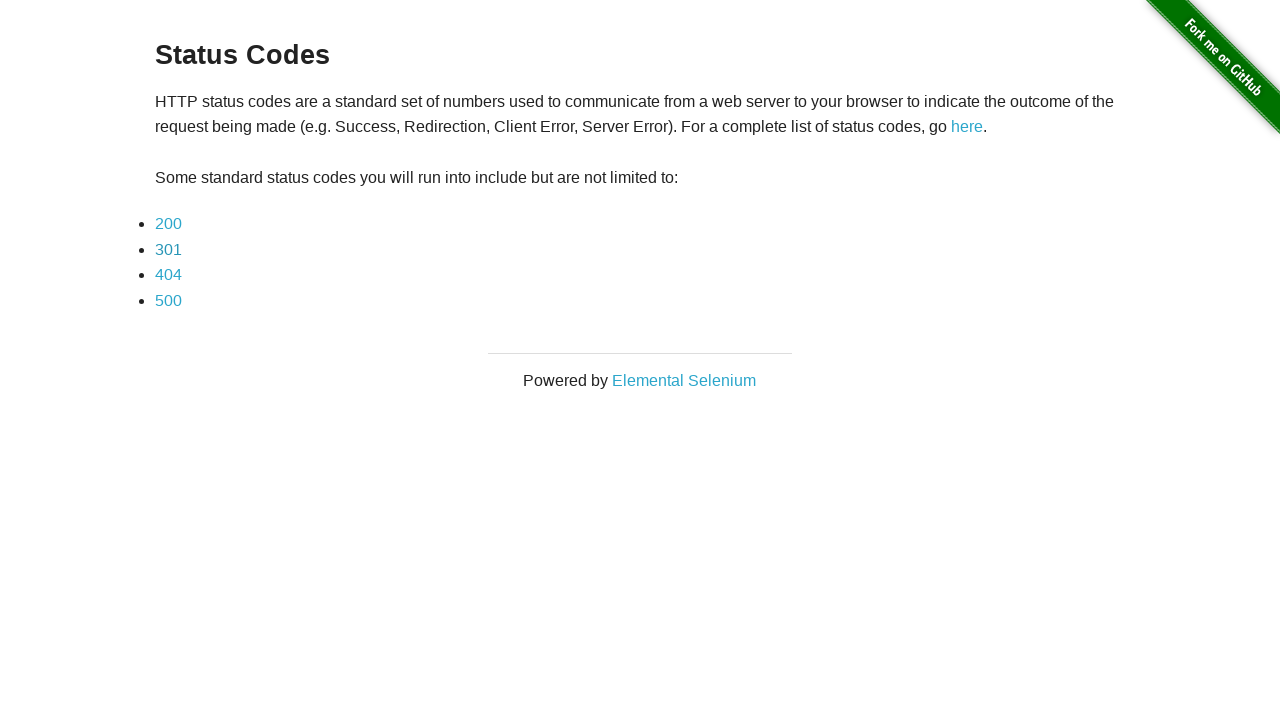

Clicked a status code link at (168, 275) on a[href*="status_code"] >> nth=2
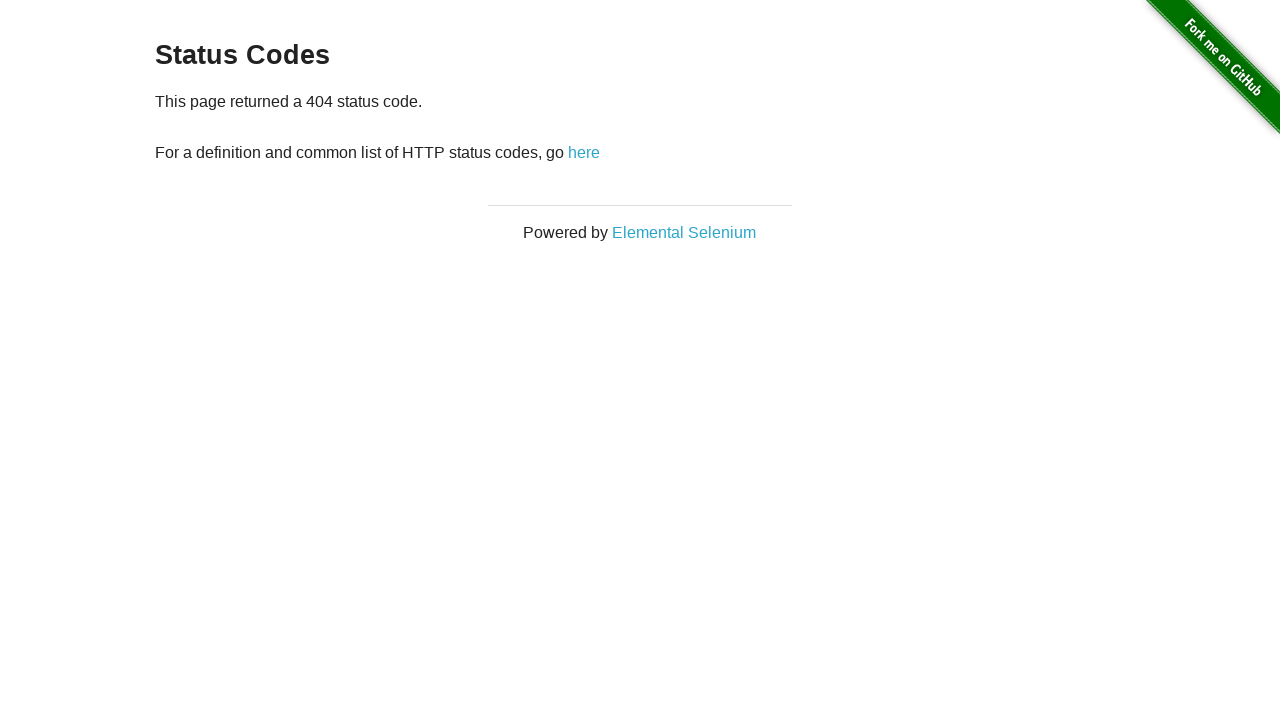

Waited for page to load after clicking status code link
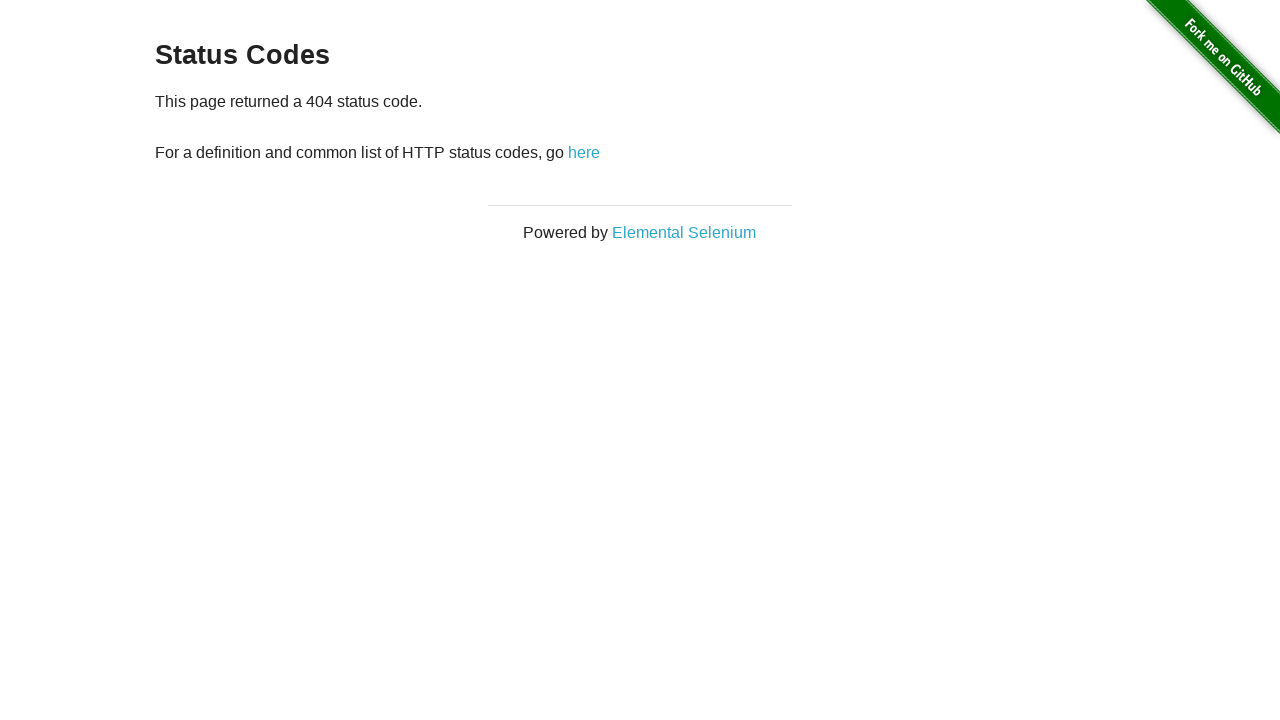

Navigated back to status codes page
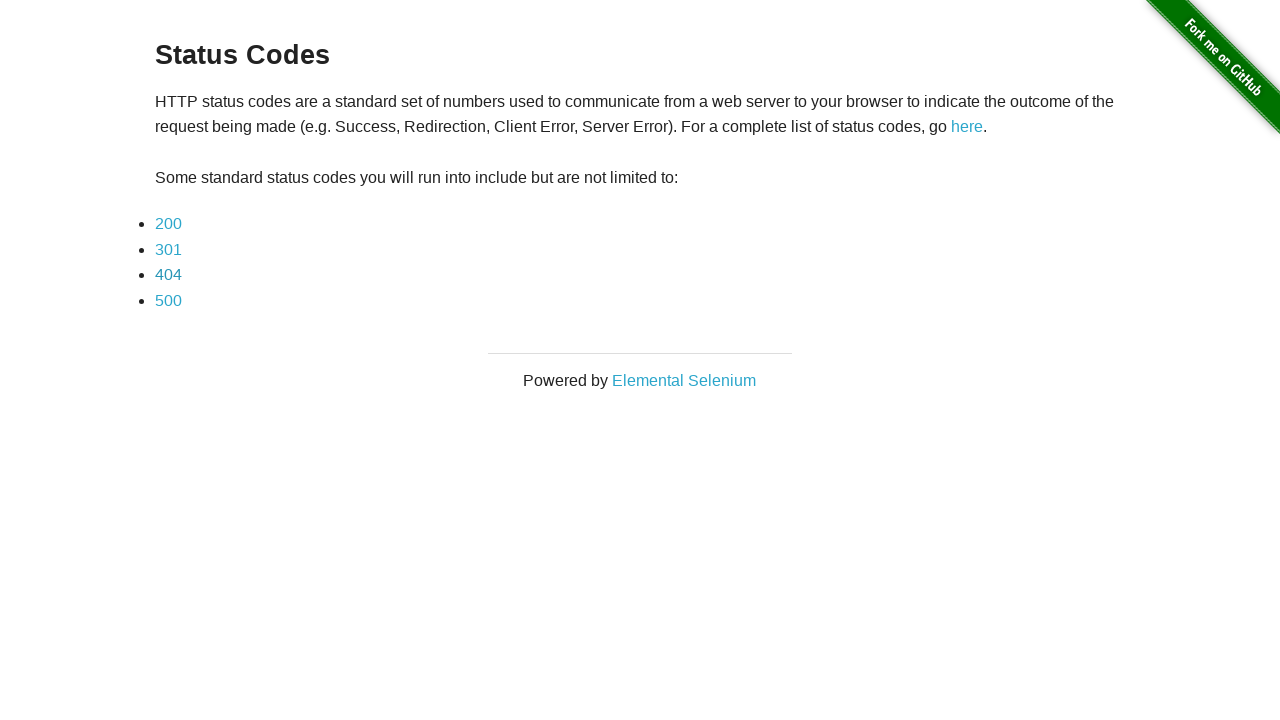

Waited for status codes page to load
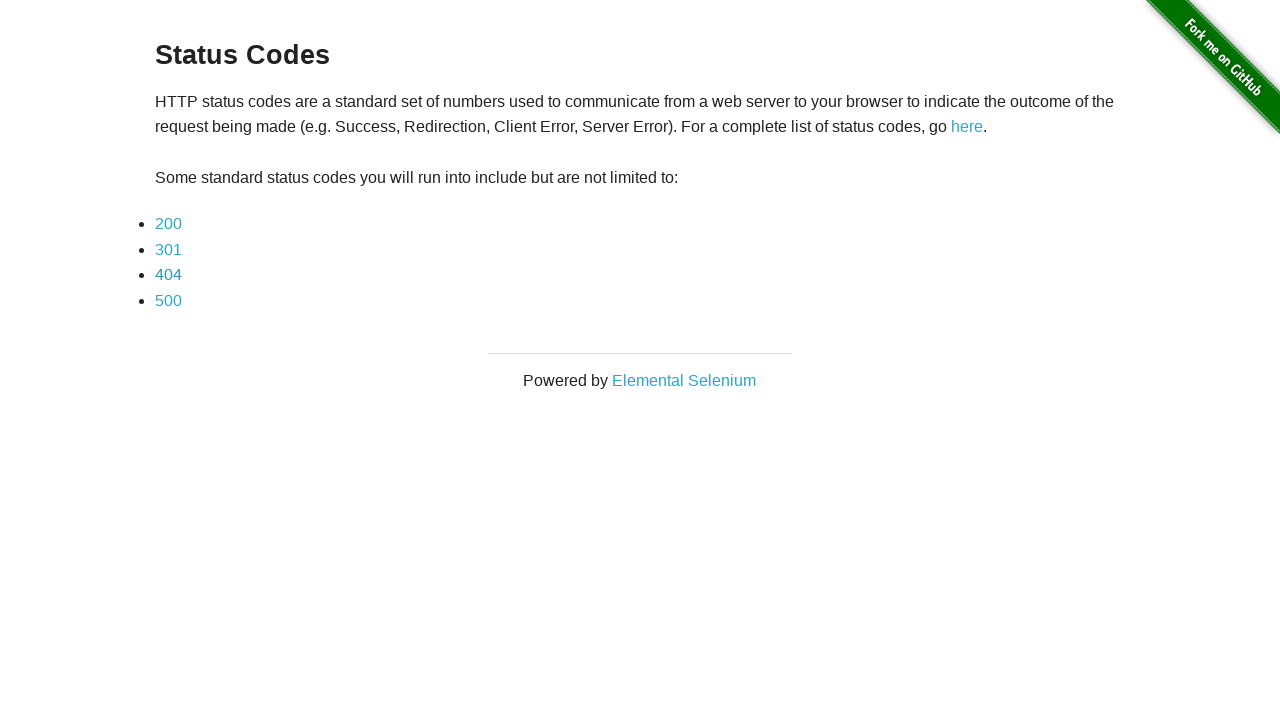

Clicked a status code link at (168, 300) on a[href*="status_code"] >> nth=3
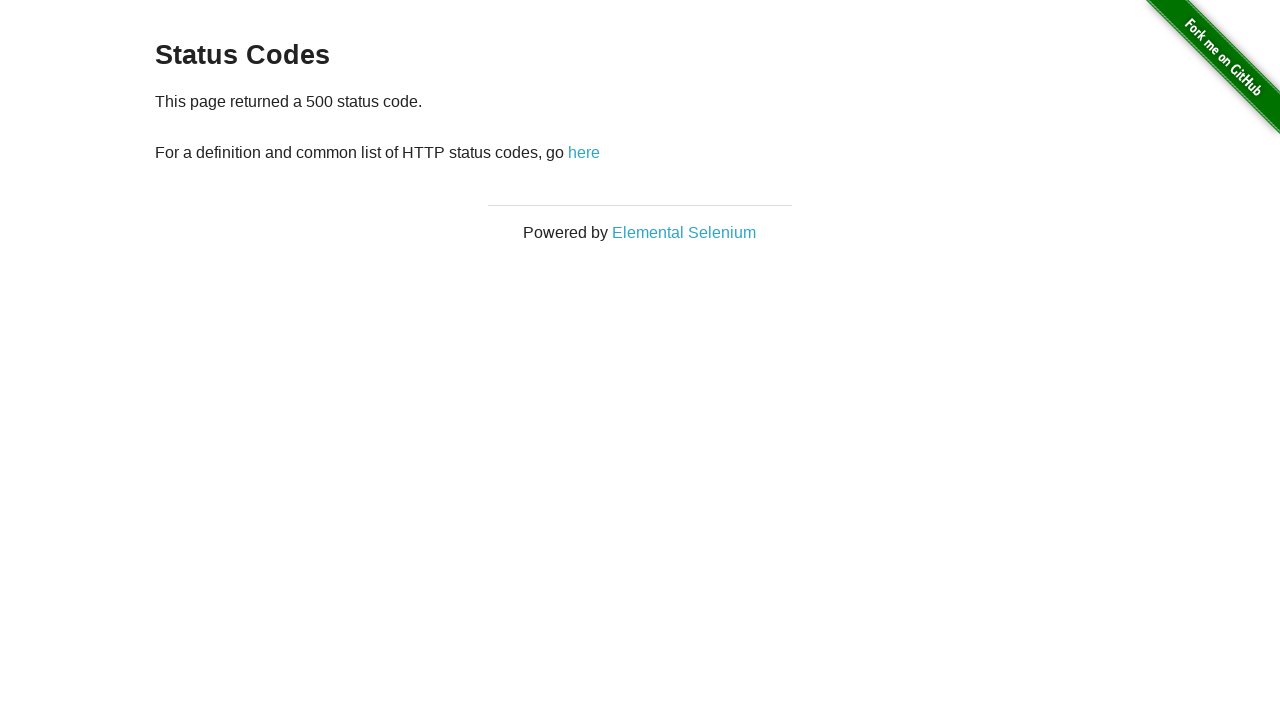

Waited for page to load after clicking status code link
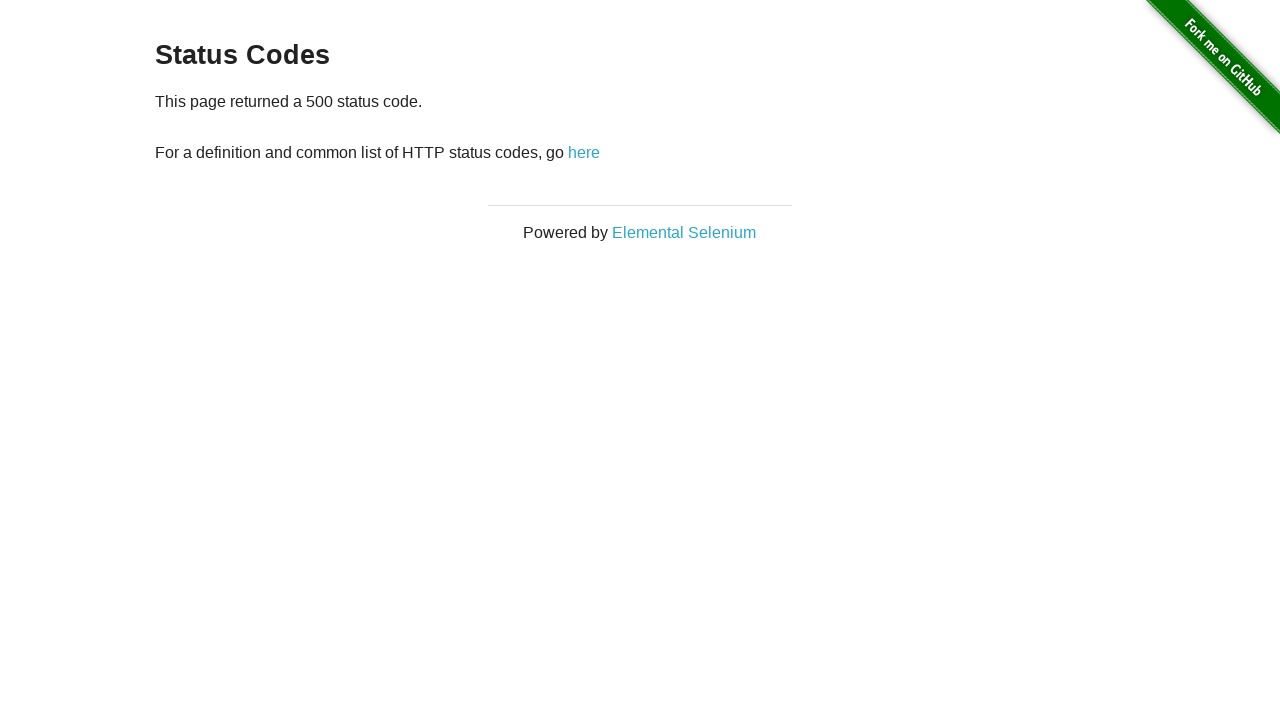

Navigated back to status codes page
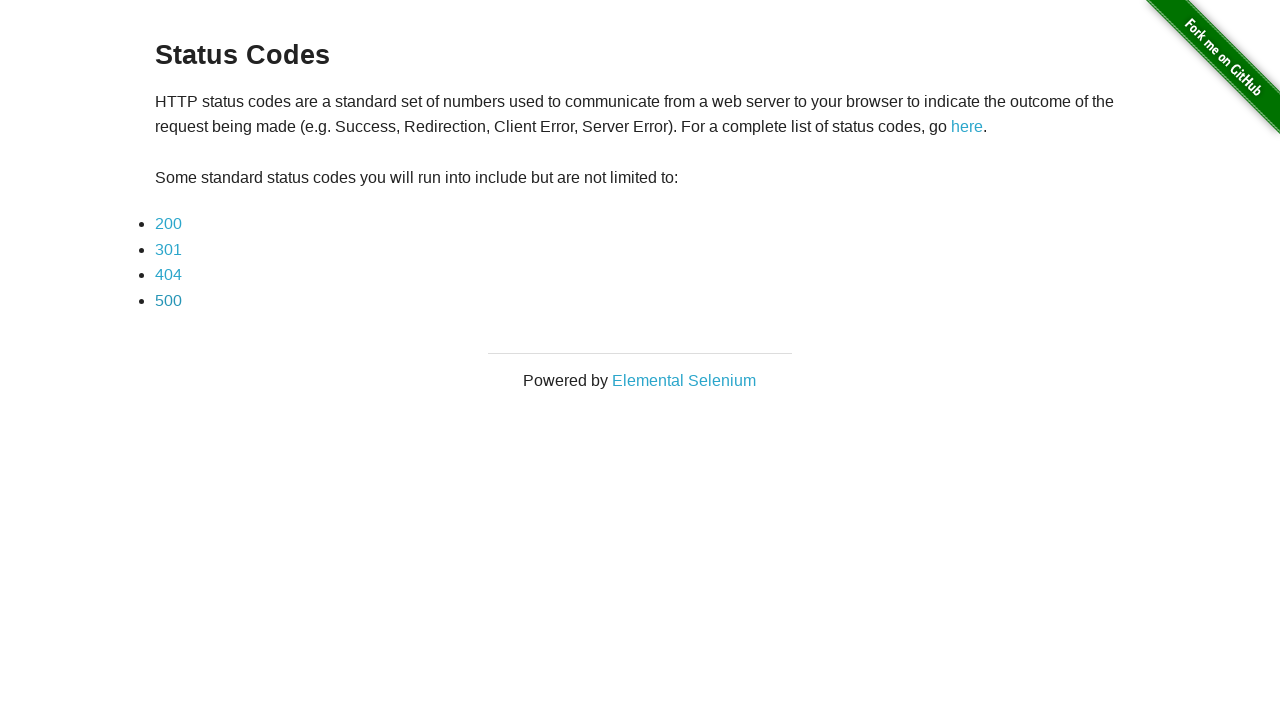

Waited for status codes page to load
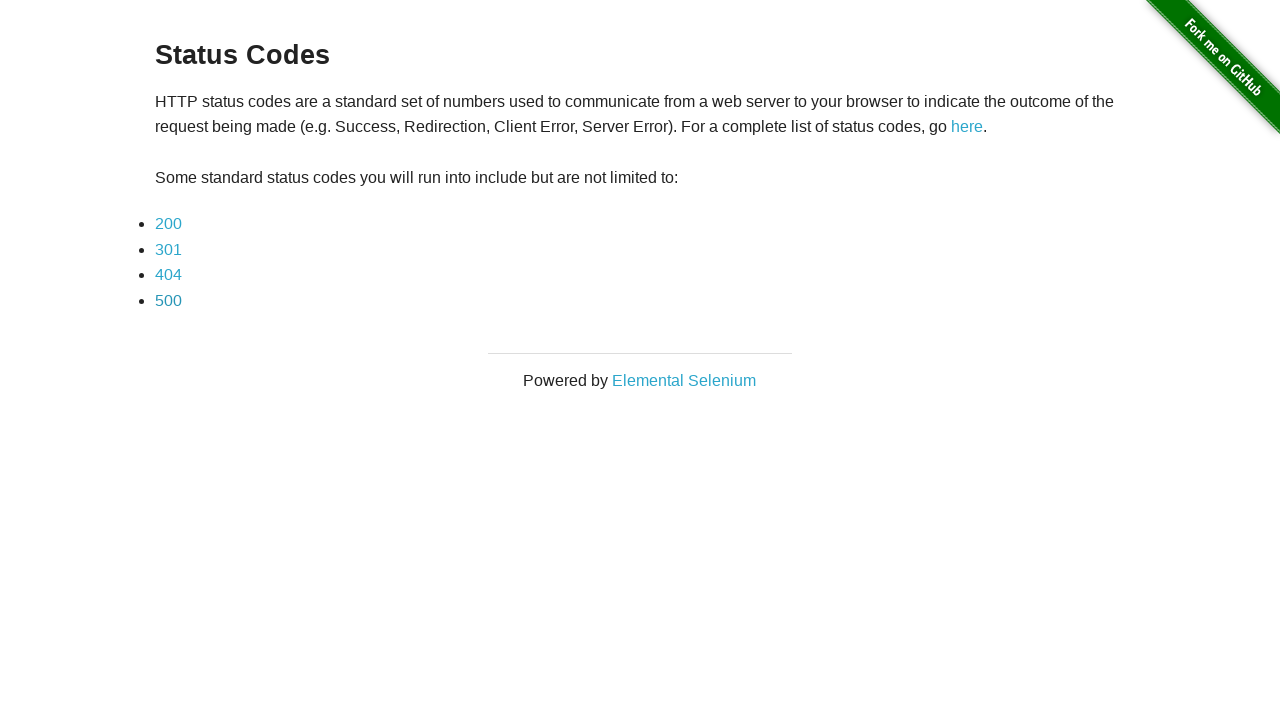

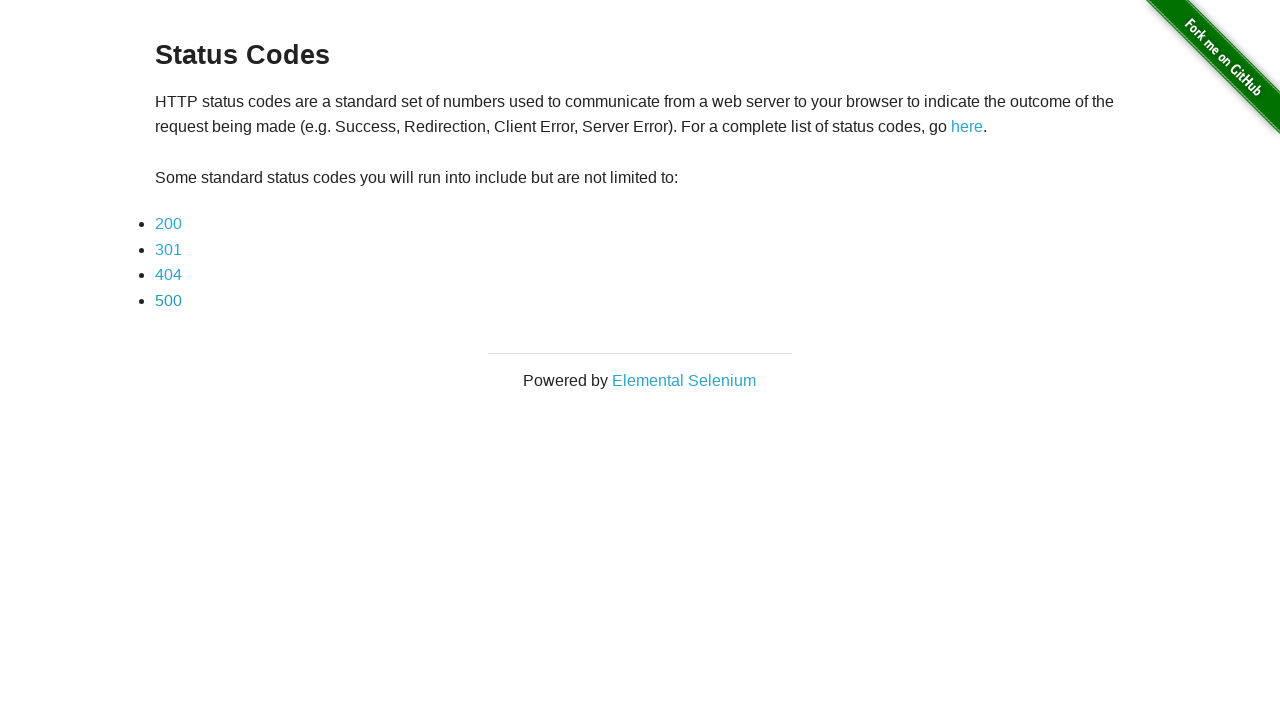